Tests drag and drop functionality within an iframe on jQuery UI demo page, then navigates back to main page

Starting URL: https://jqueryui.com/droppable/

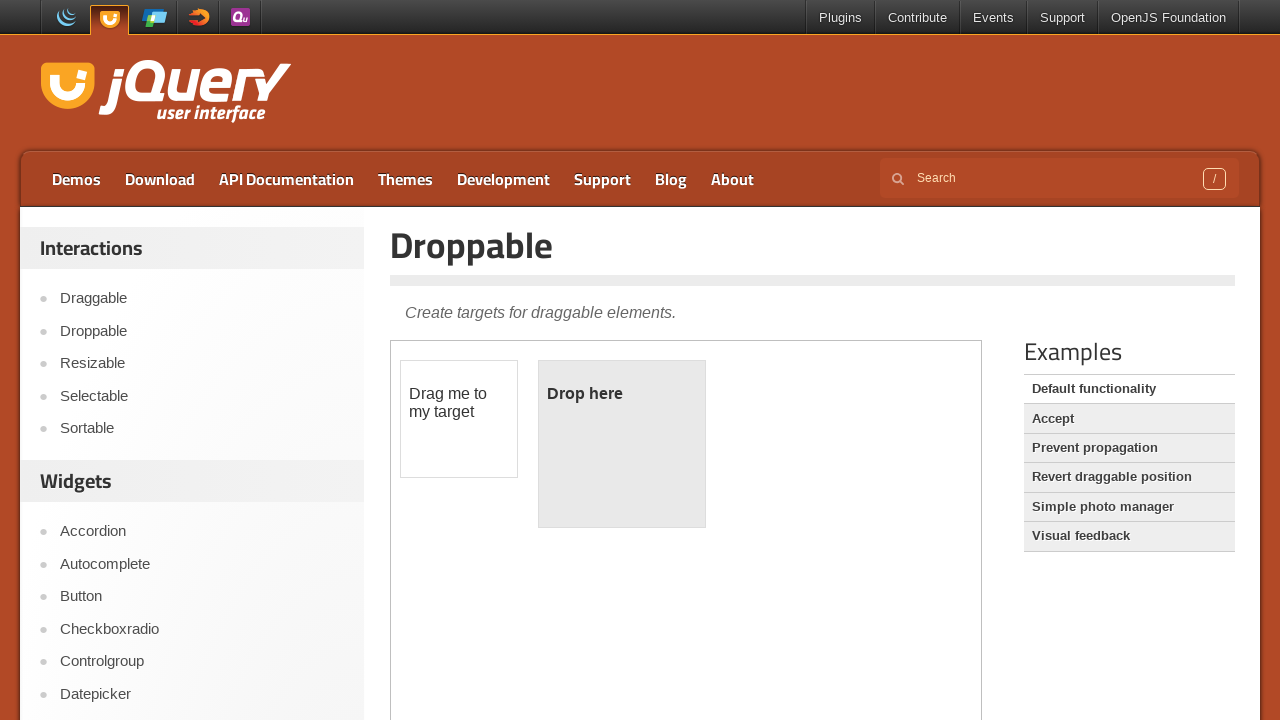

Located iframe with demo-frame class
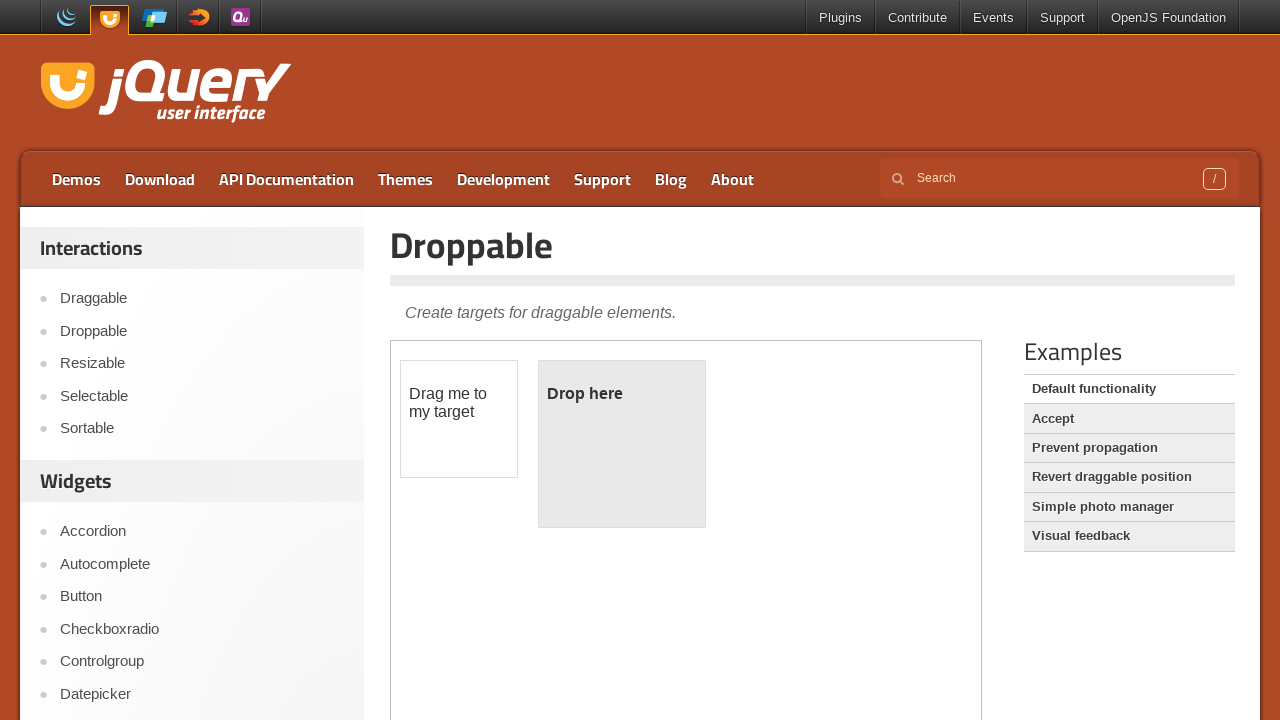

Located draggable element within iframe
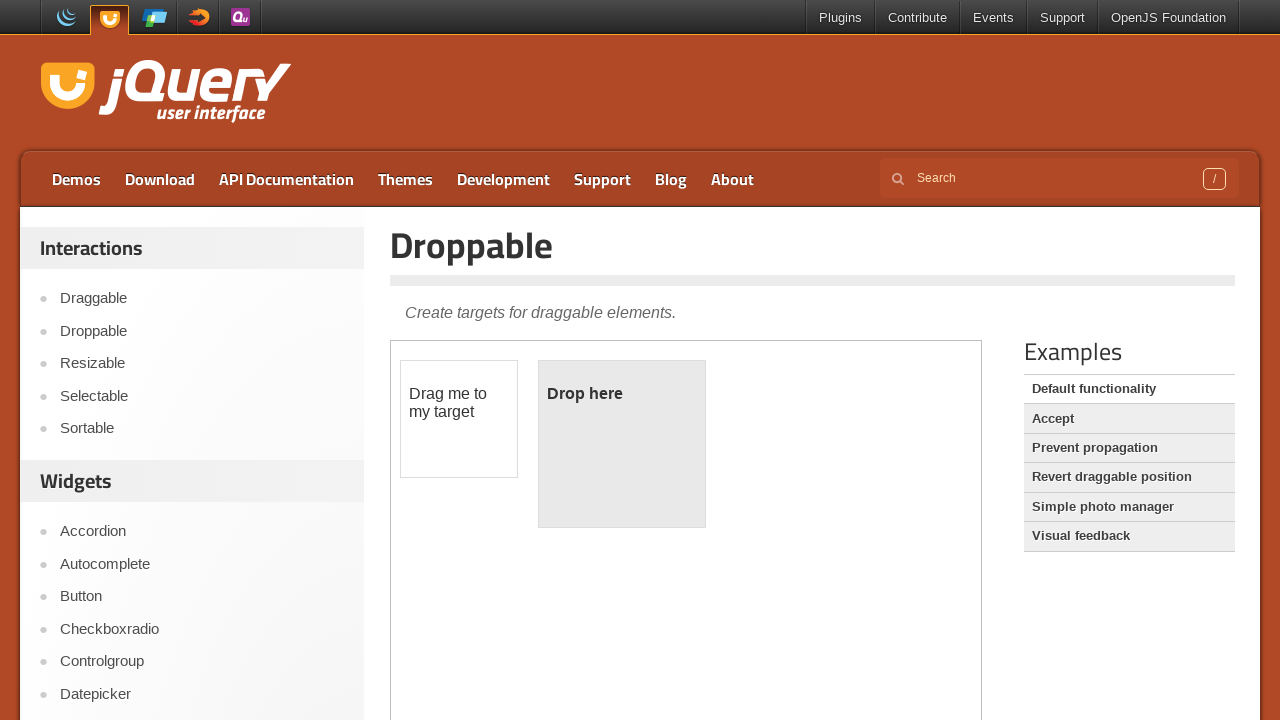

Located droppable element within iframe
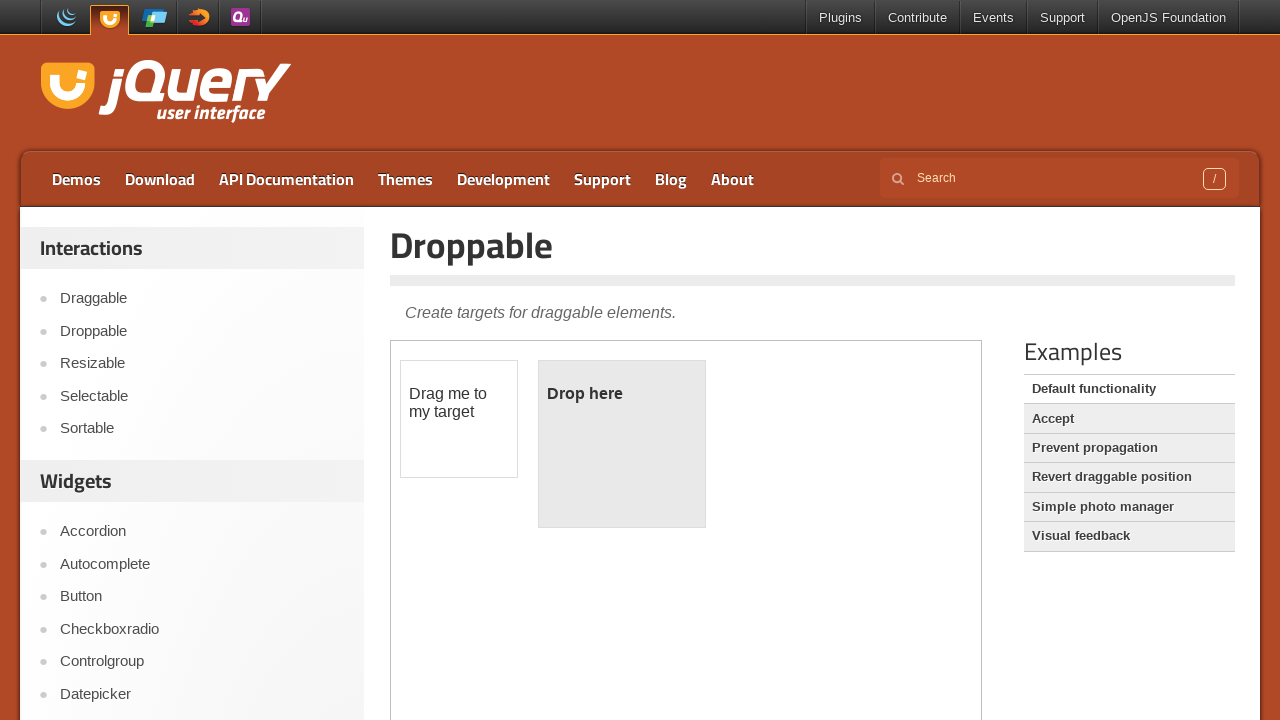

Dragged element from source to target within iframe at (622, 444)
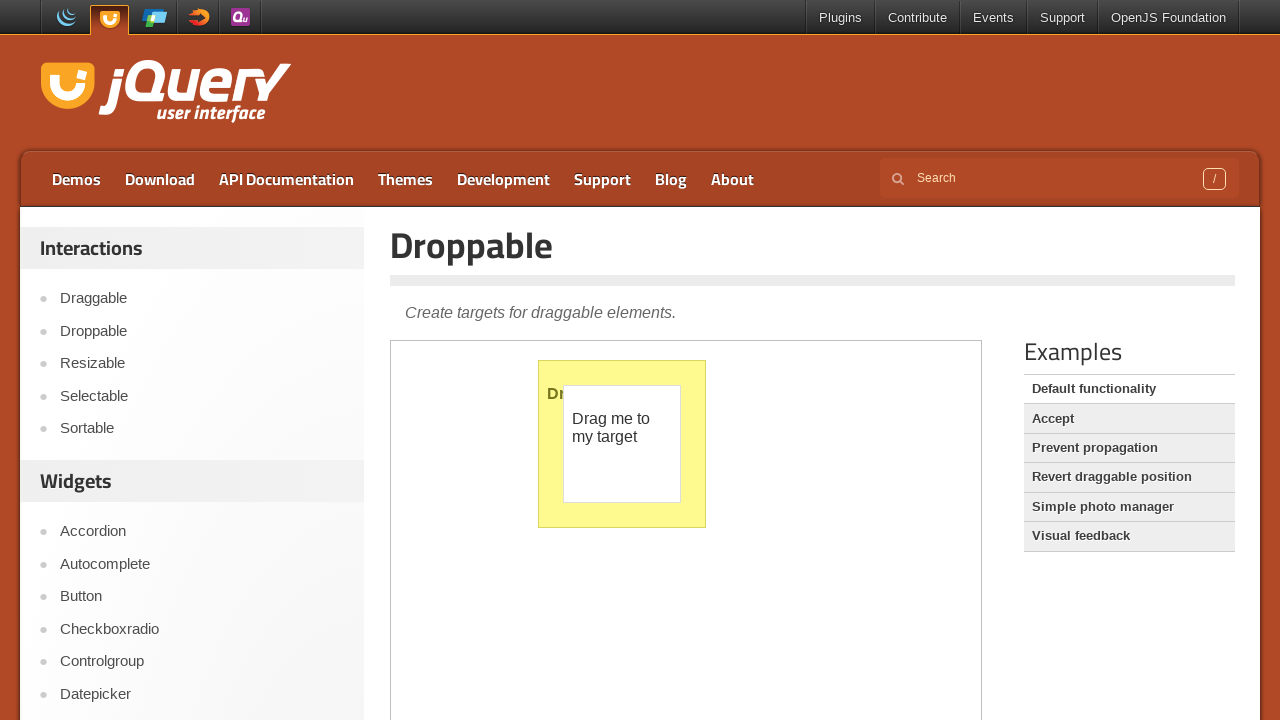

Clicked logo link to navigate back to main page at (166, 93) on h2.logo > a
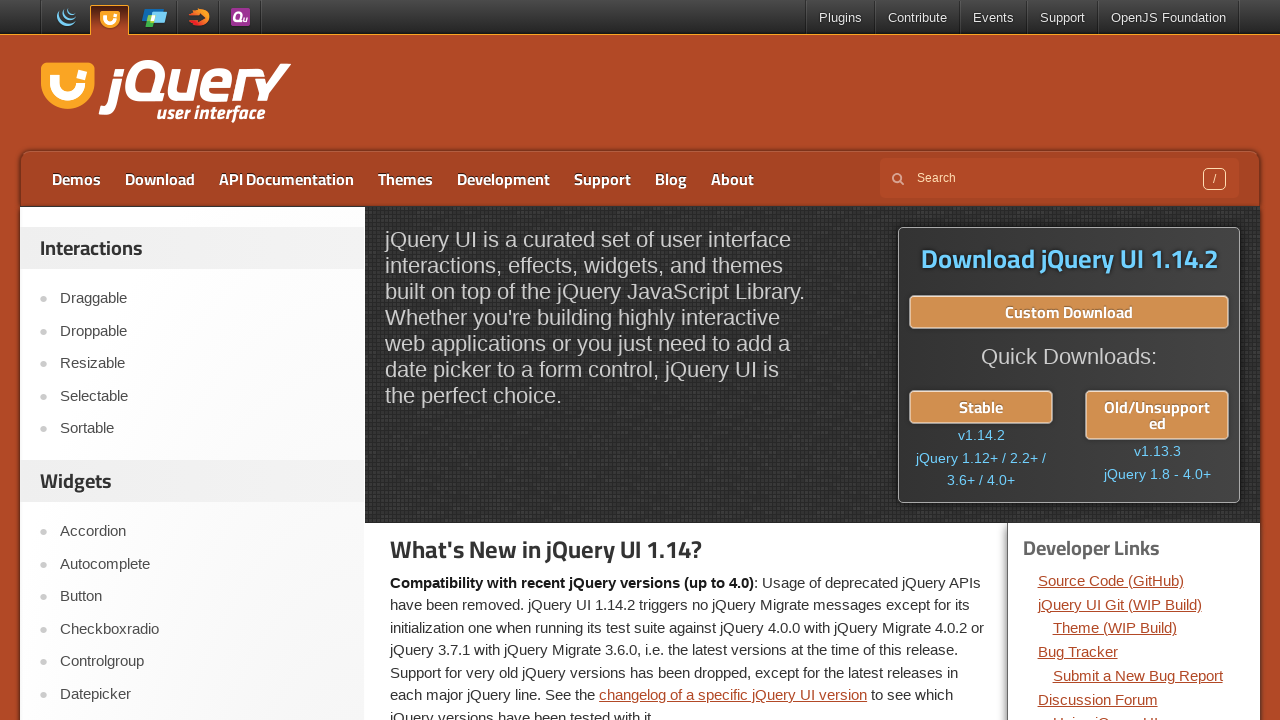

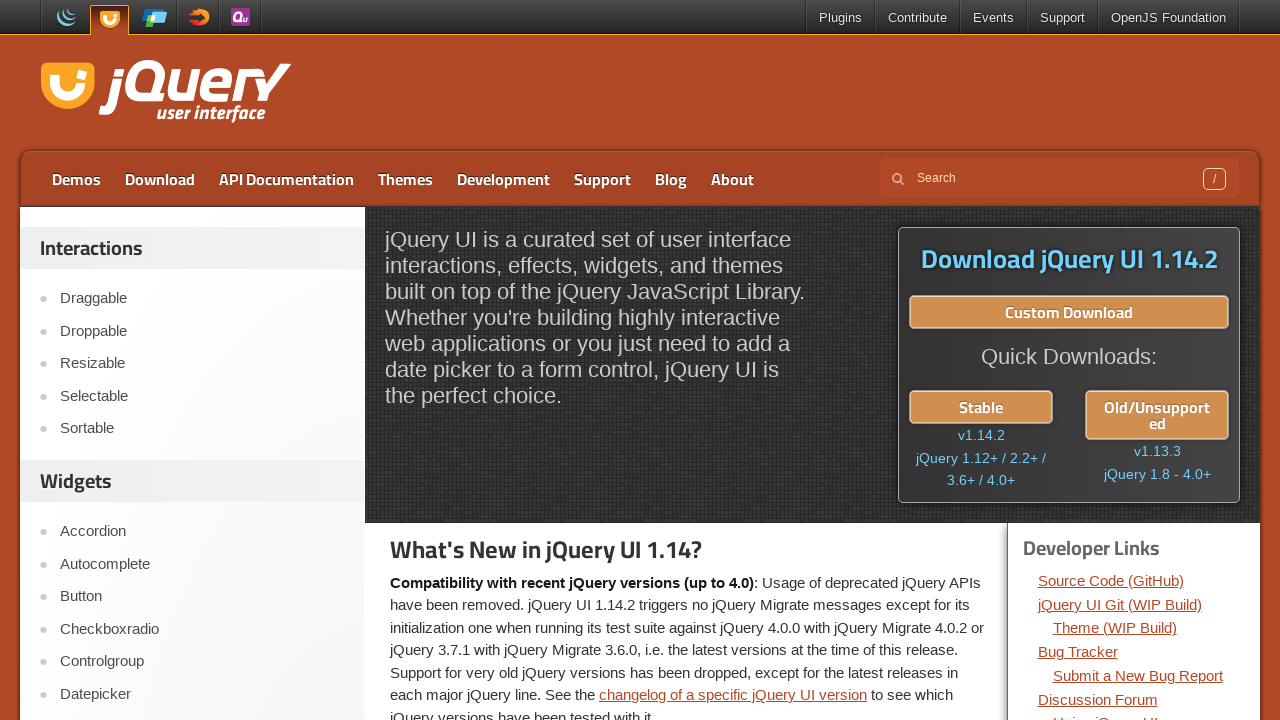